Tests right-click context menu functionality by performing a right-click on a button and selecting an option from the context menu

Starting URL: https://demoapps.qspiders.com/ui/button/buttonRight?sublist=1

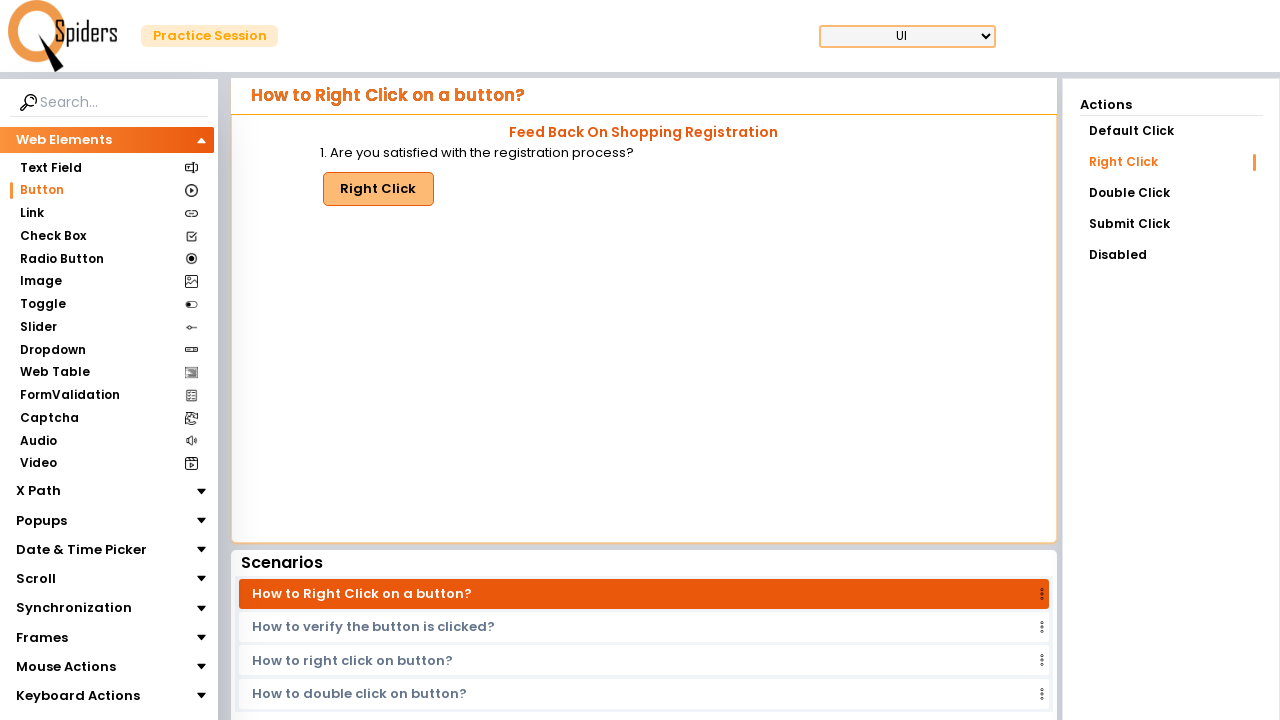

Right-clicked on 'Right Click' button to open context menu at (378, 189) on xpath=//button[text()='Right Click']
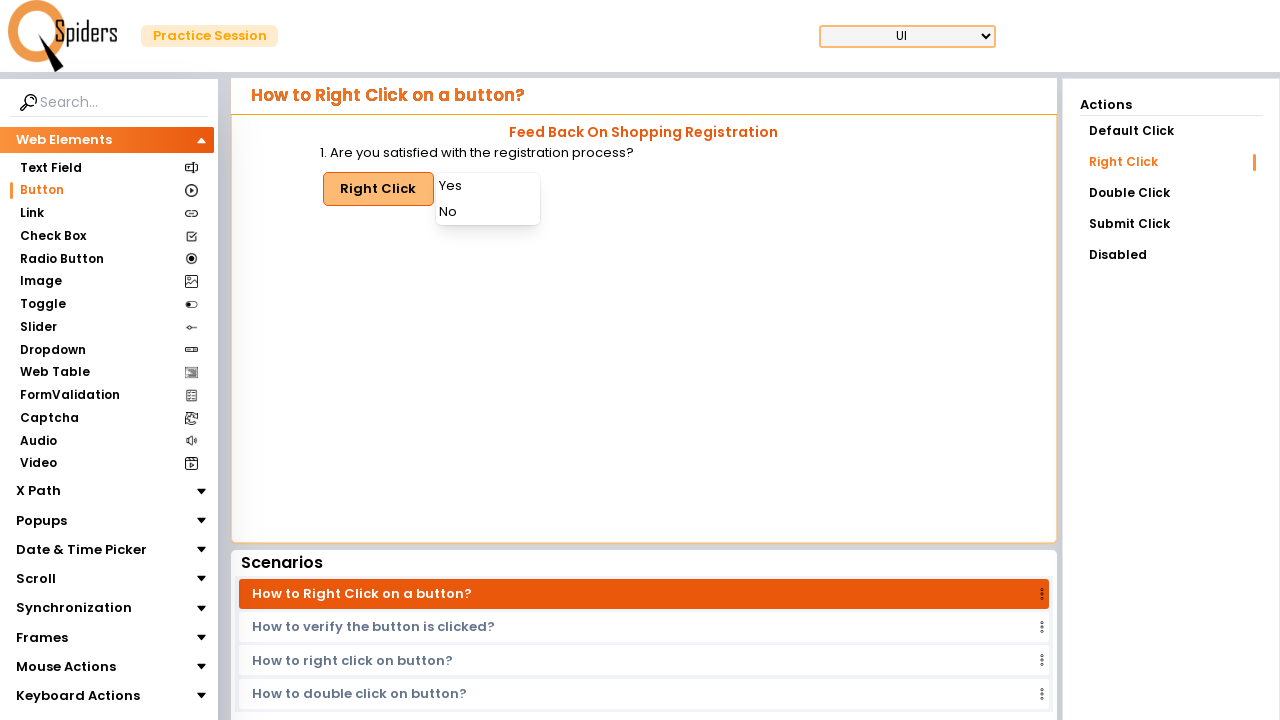

Selected 'Yes' option from context menu at (488, 186) on xpath=//div[text()='Yes']
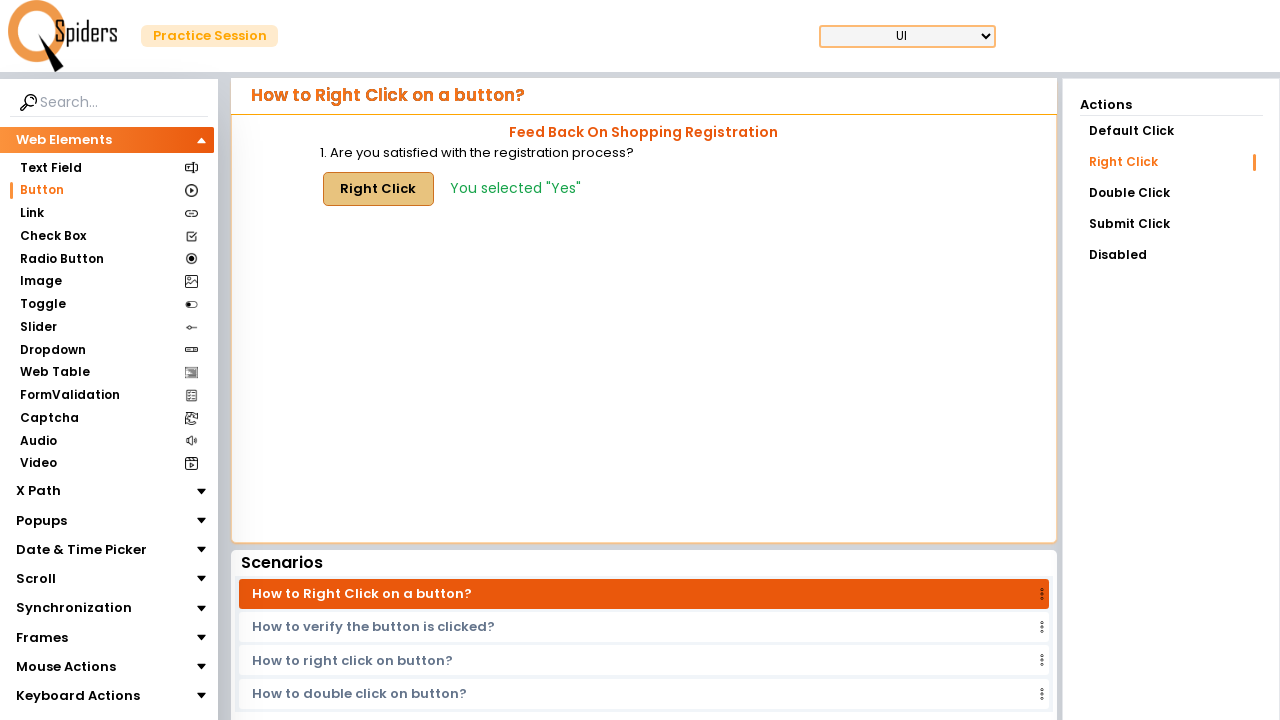

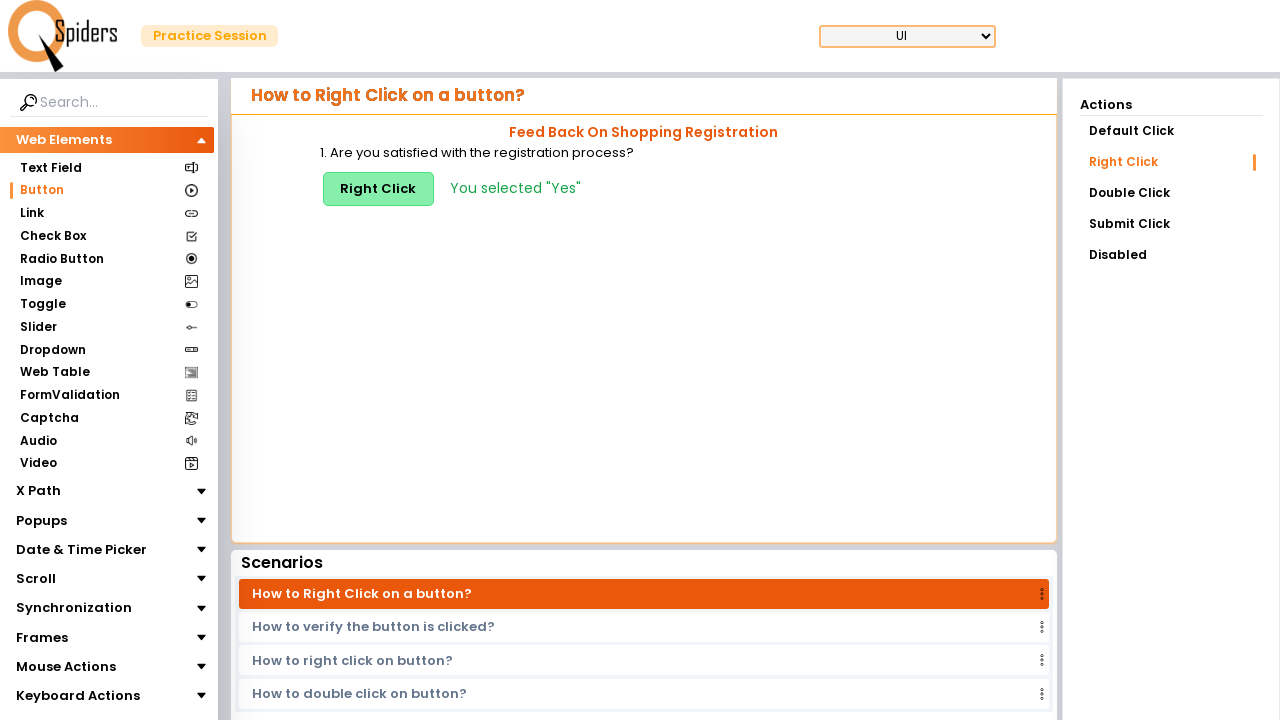